Tests a jQuery UI price range slider by dragging the left handle to the right and the right handle to the left to adjust the price range

Starting URL: https://www.jqueryscript.net/demo/Price-Range-Slider-jQuery-UI/

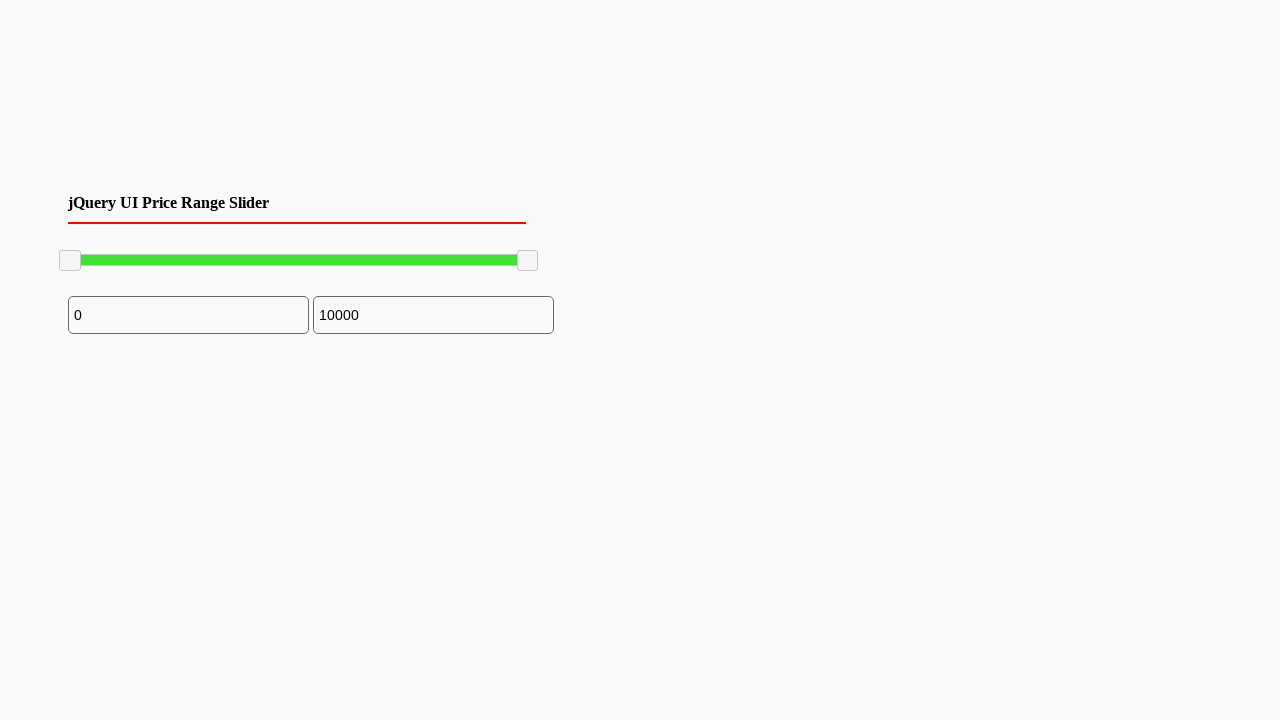

Located left slider handle
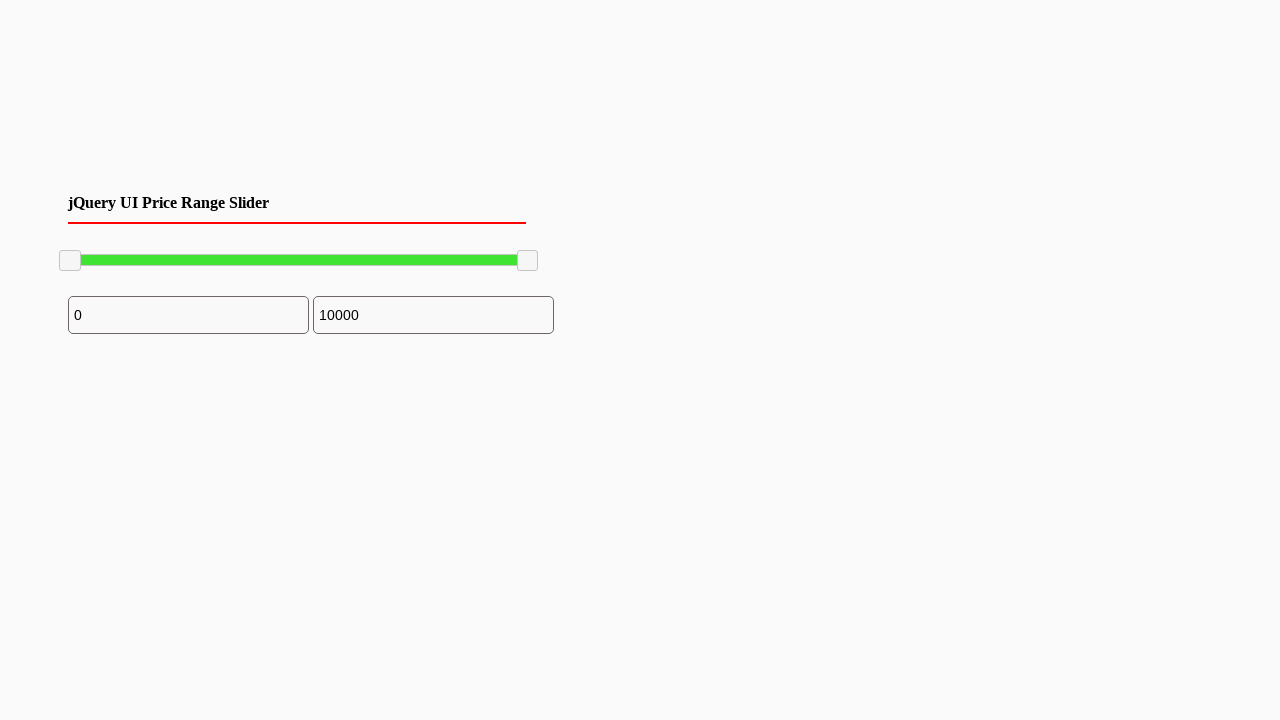

Dragged left slider handle 100 pixels to the right at (160, 251)
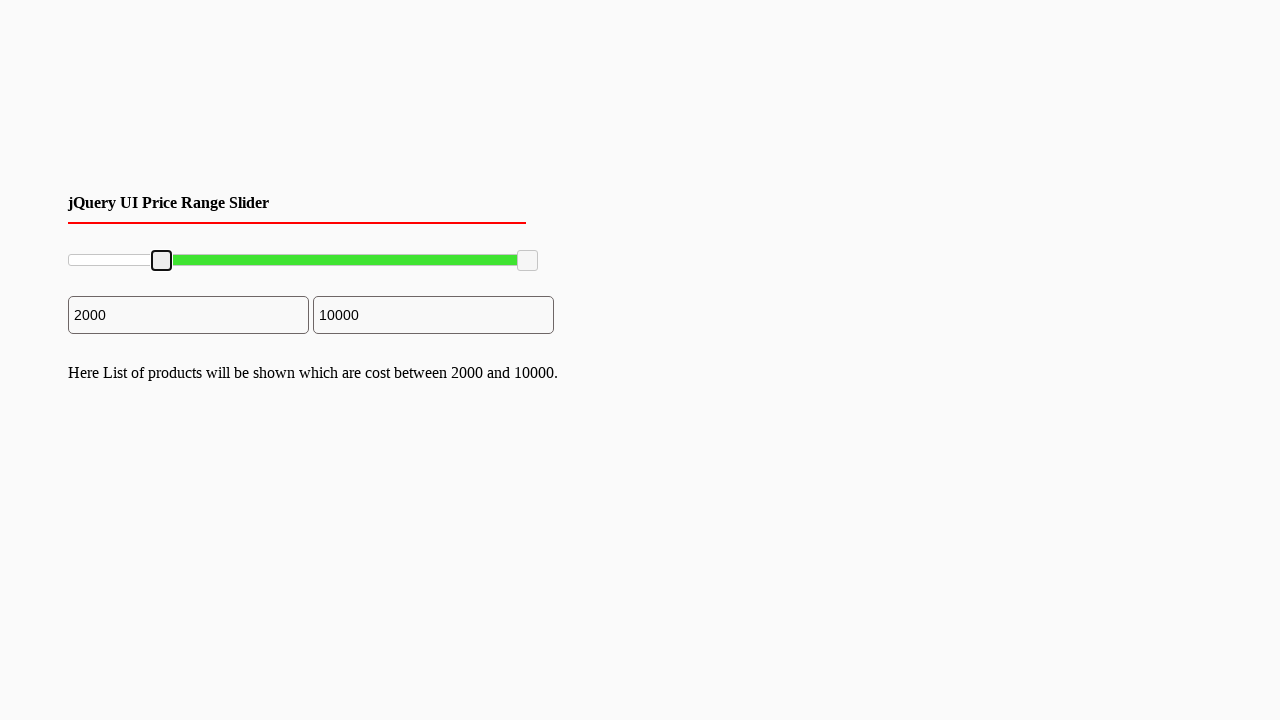

Located right slider handle
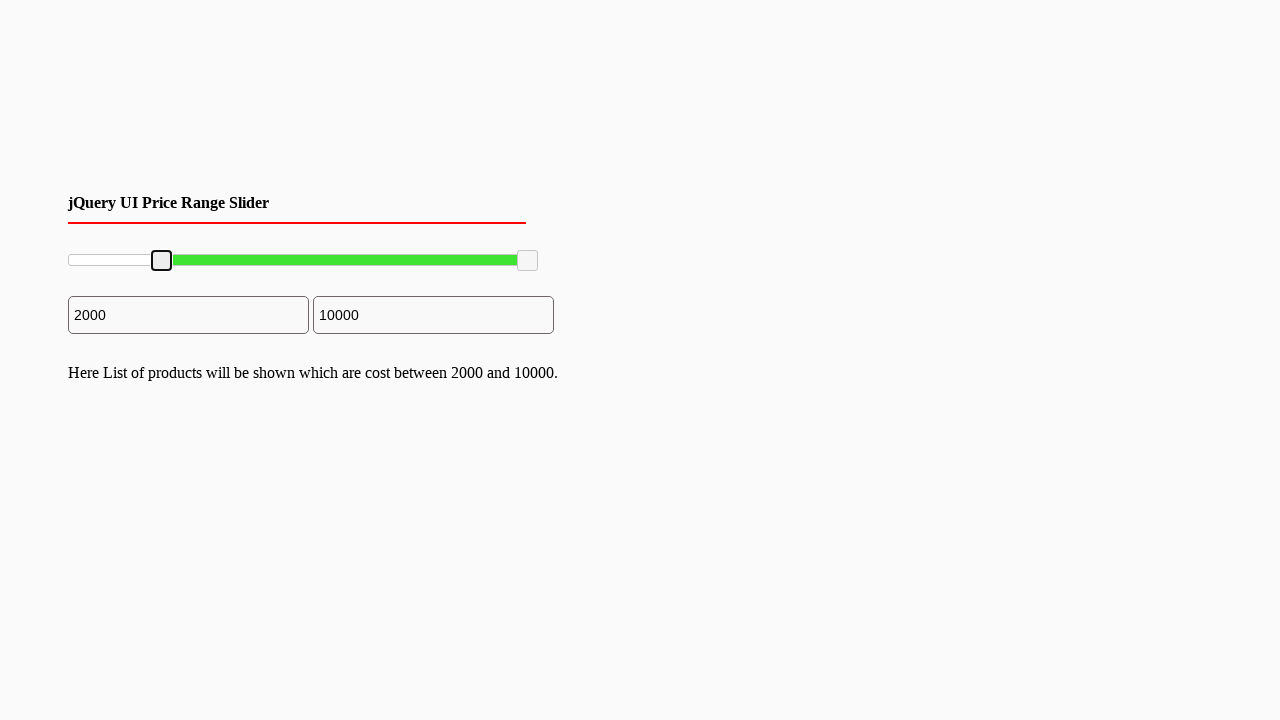

Dragged right slider handle 100 pixels to the left at (418, 251)
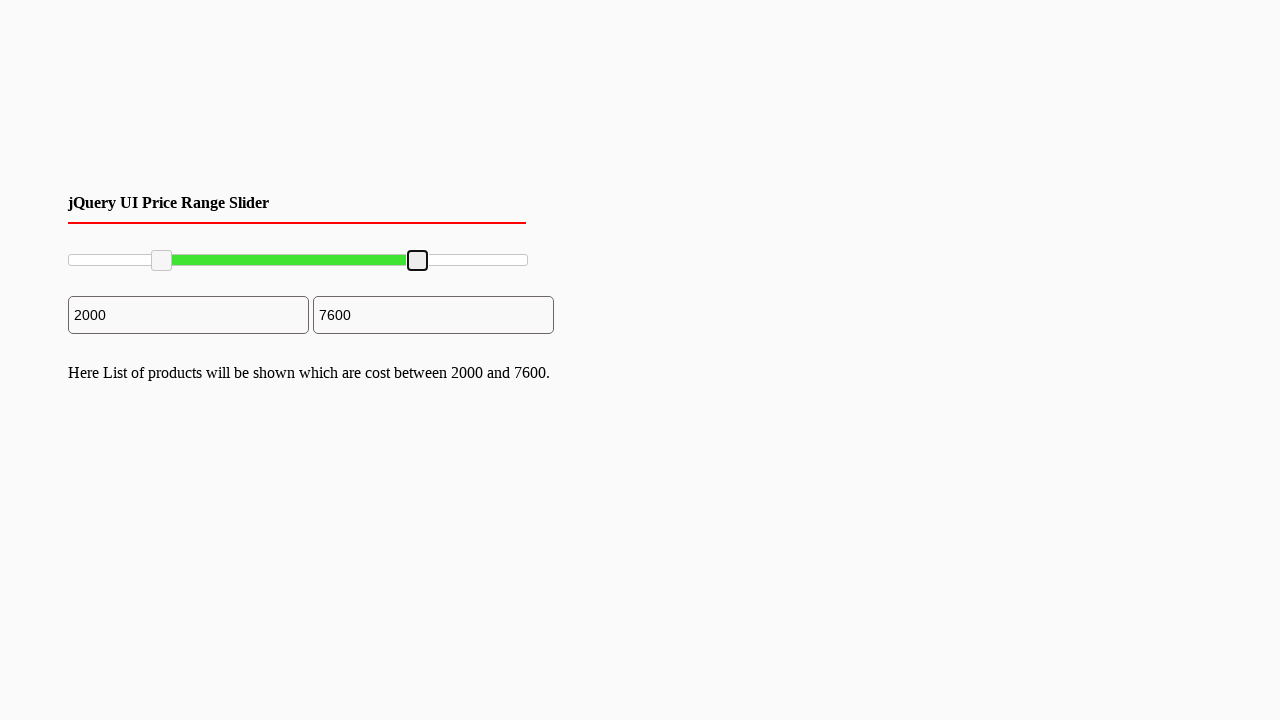

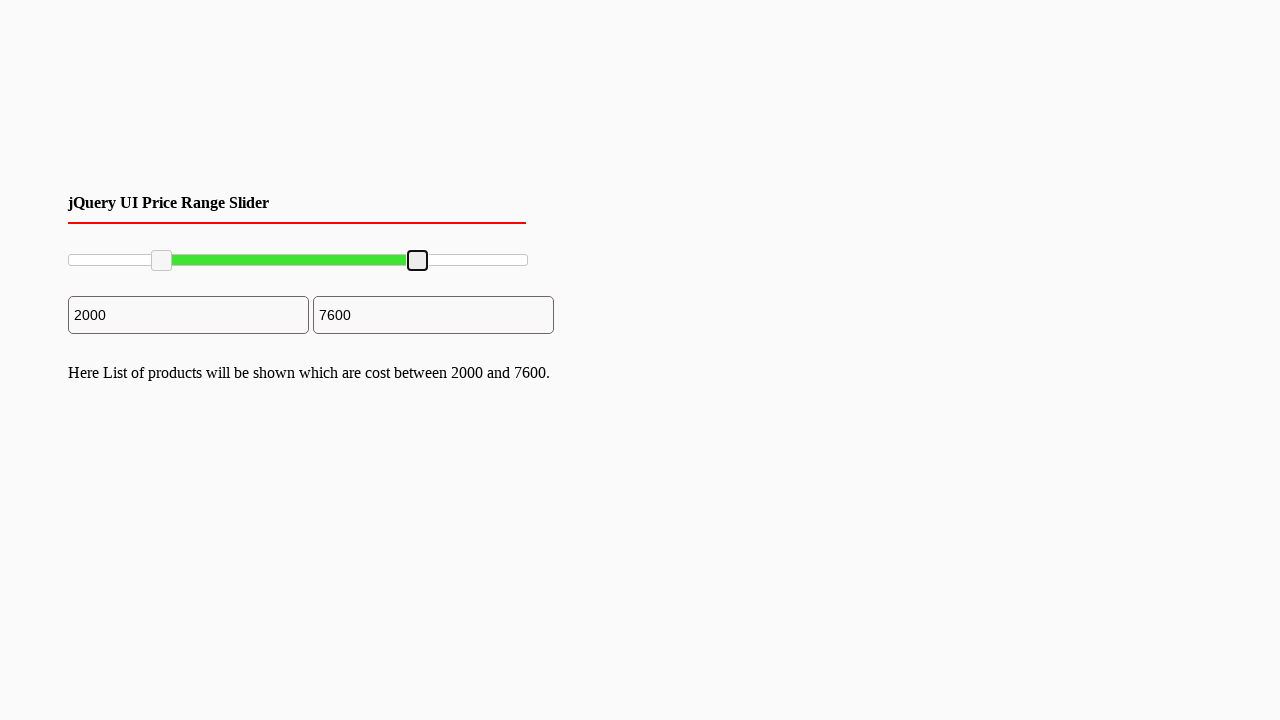